Tests the Home Internet payment form by opening the dropdown menu, selecting the second option, and verifying that the correct form fields are displayed with expected placeholders.

Starting URL: https://www.mts.by/

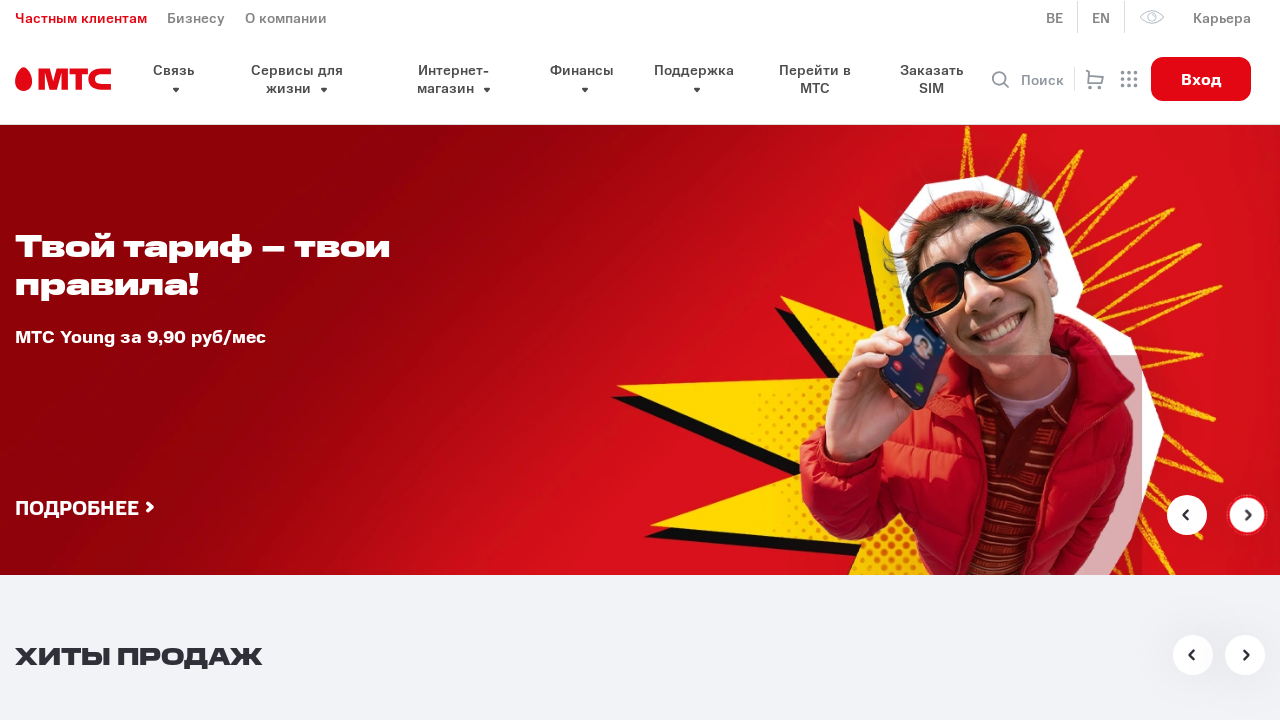

Scrolled to pay form section
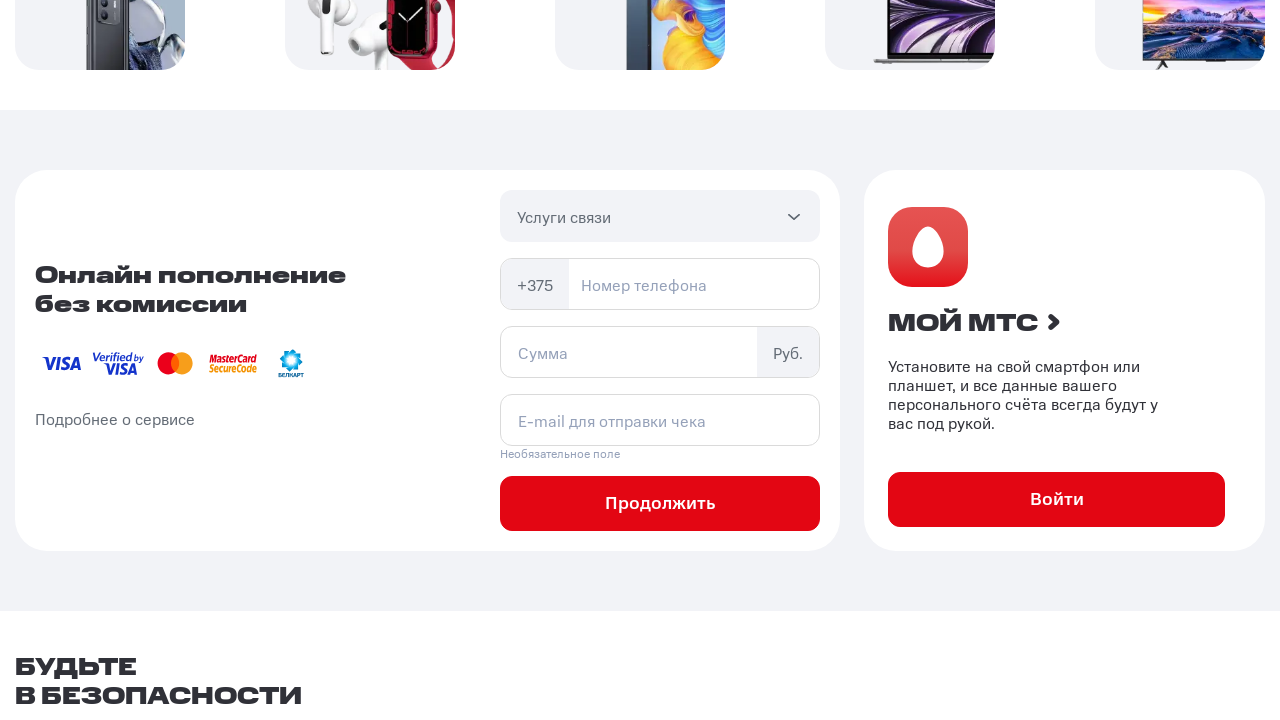

Clicked dropdown menu to open it at (660, 216) on xpath=//button[@class='select__header']
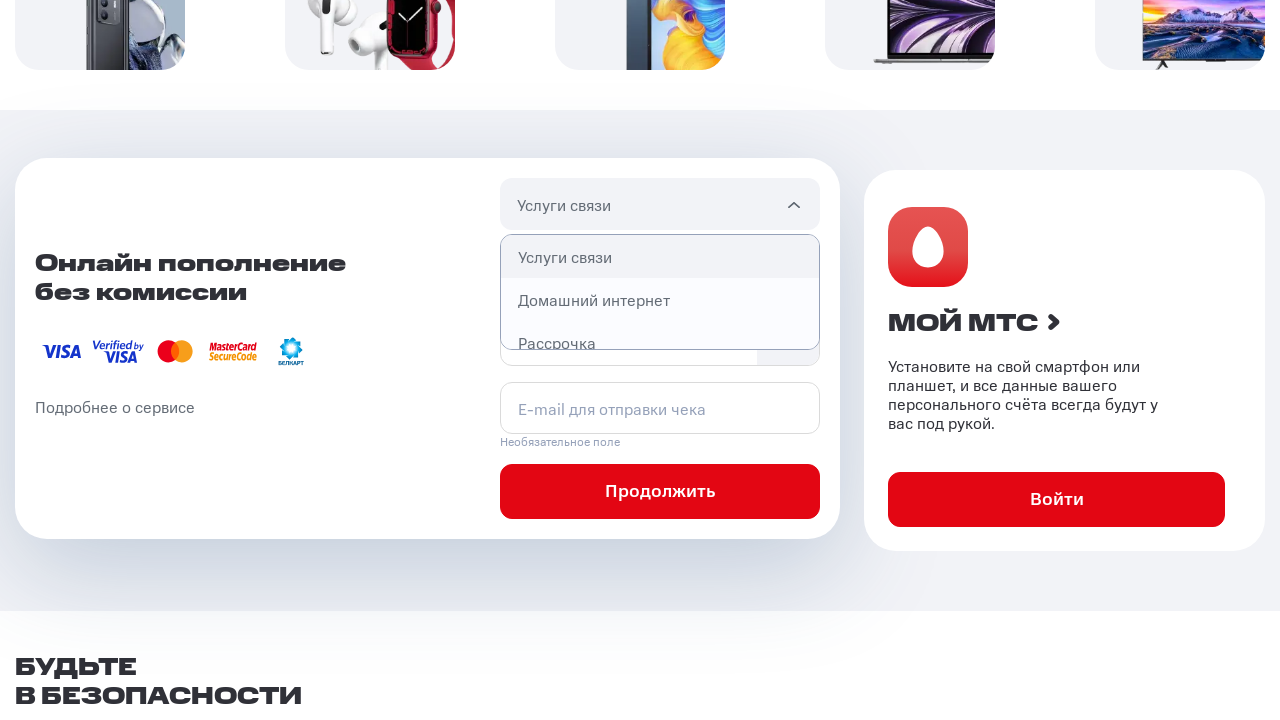

Selected second dropdown option (Home Internet) at (660, 300) on xpath=//p[@class='select__option'] >> nth=1
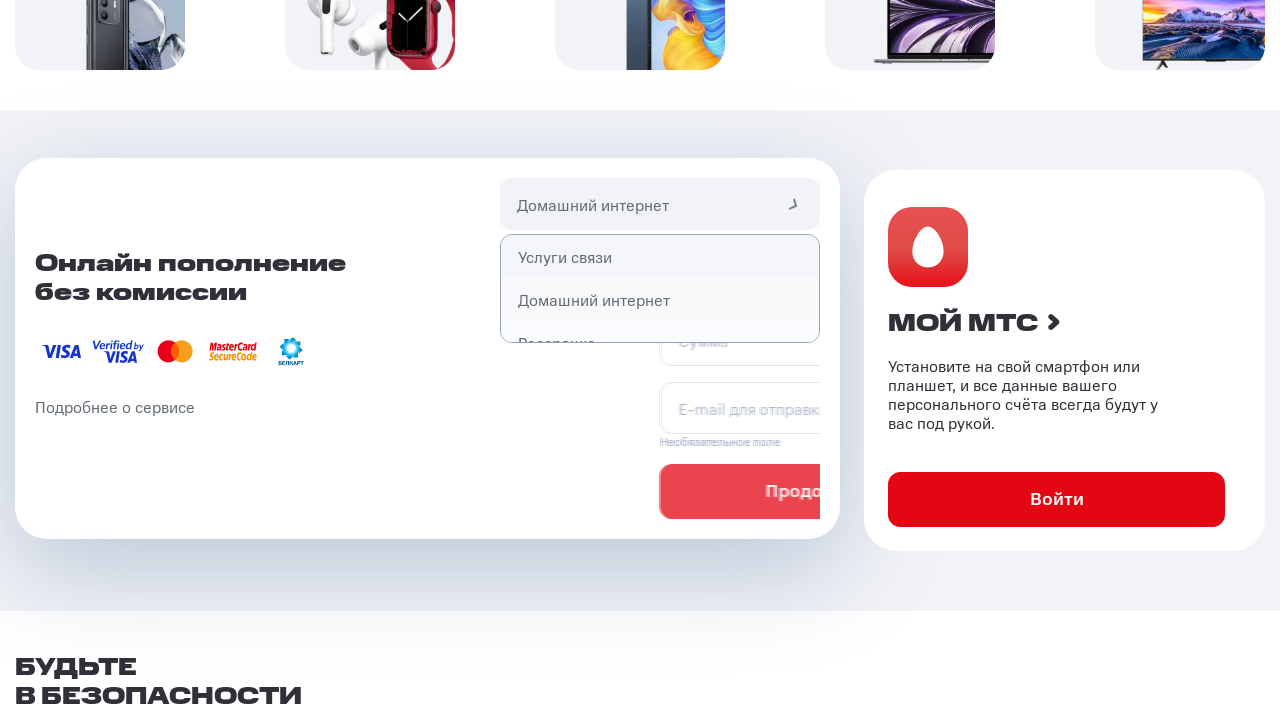

Verified internet-phone form field is displayed
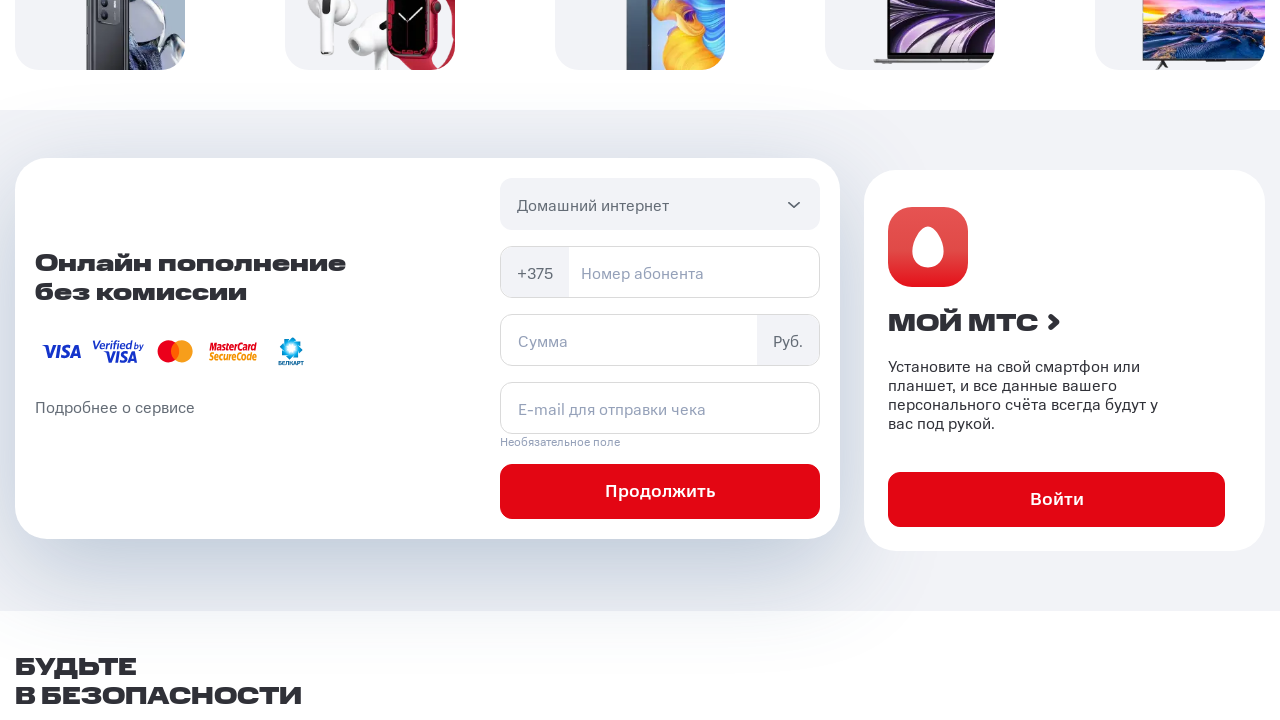

Verified internet-sum form field is displayed
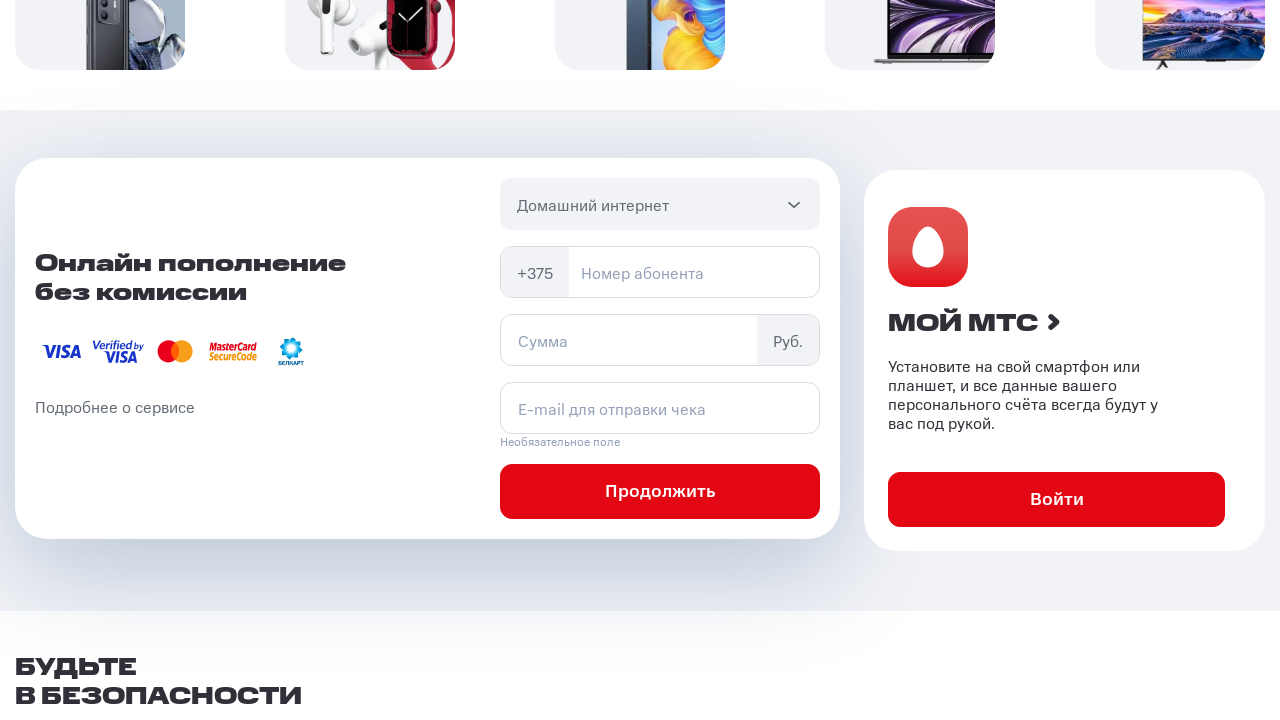

Verified internet-email form field is displayed
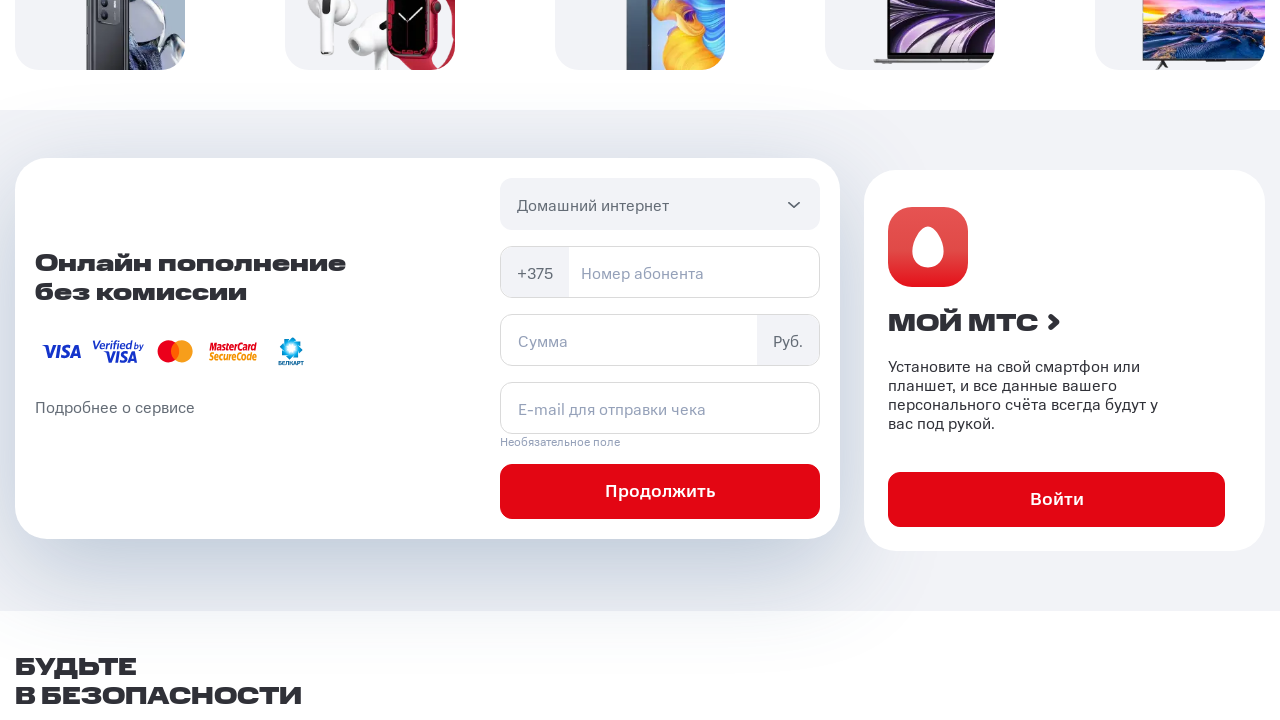

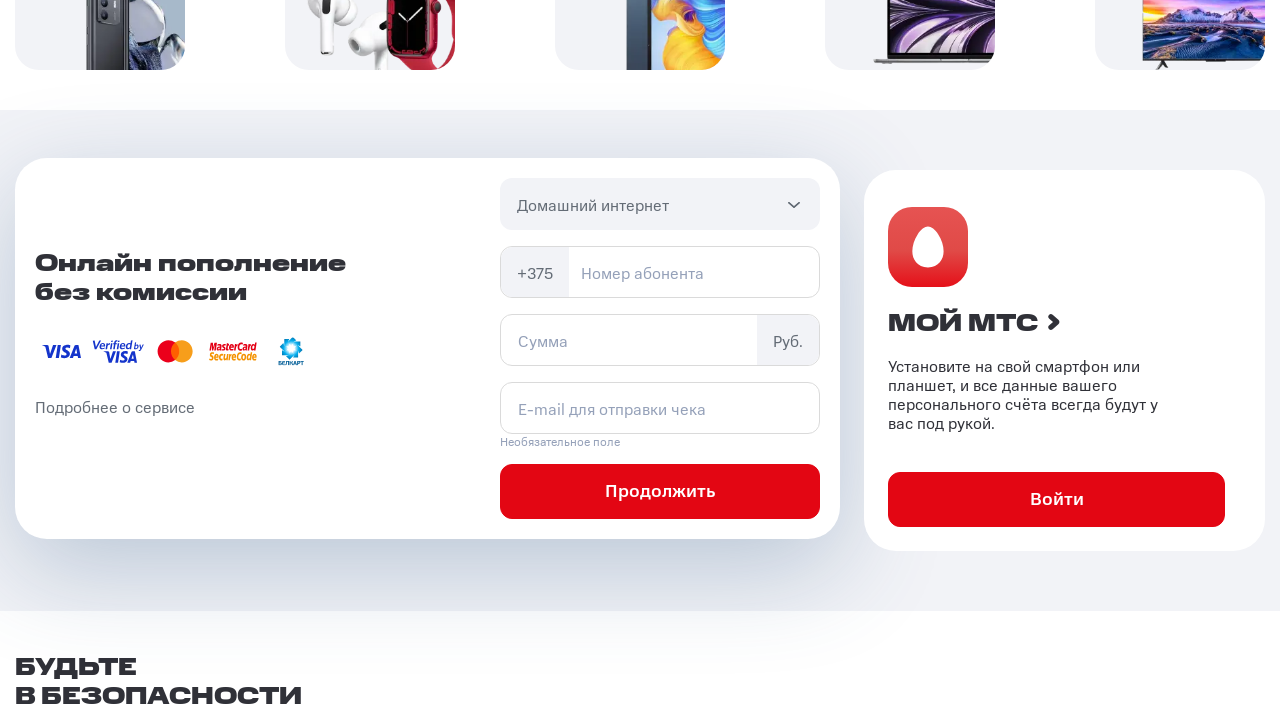